Tests sending a tab key press without targeting a specific element first, and verifies that the page correctly detects and displays the key that was pressed.

Starting URL: http://the-internet.herokuapp.com/key_presses

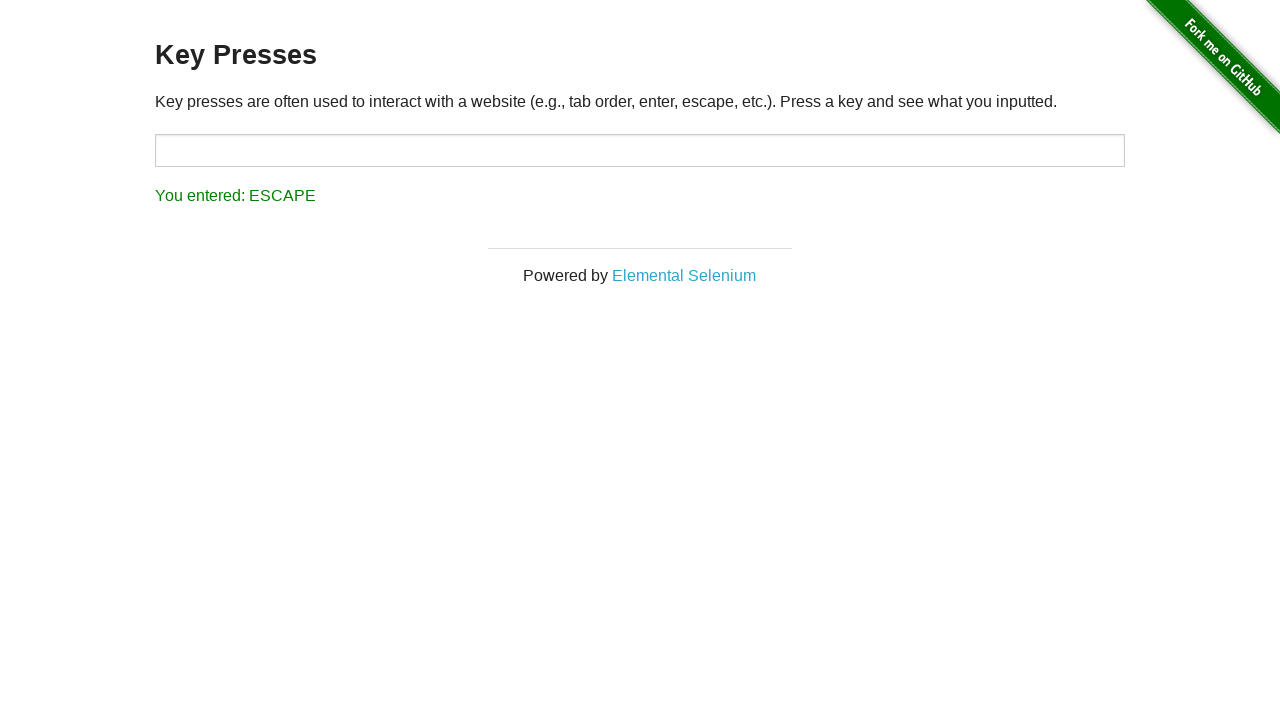

Sent Tab key press to the page without targeting a specific element
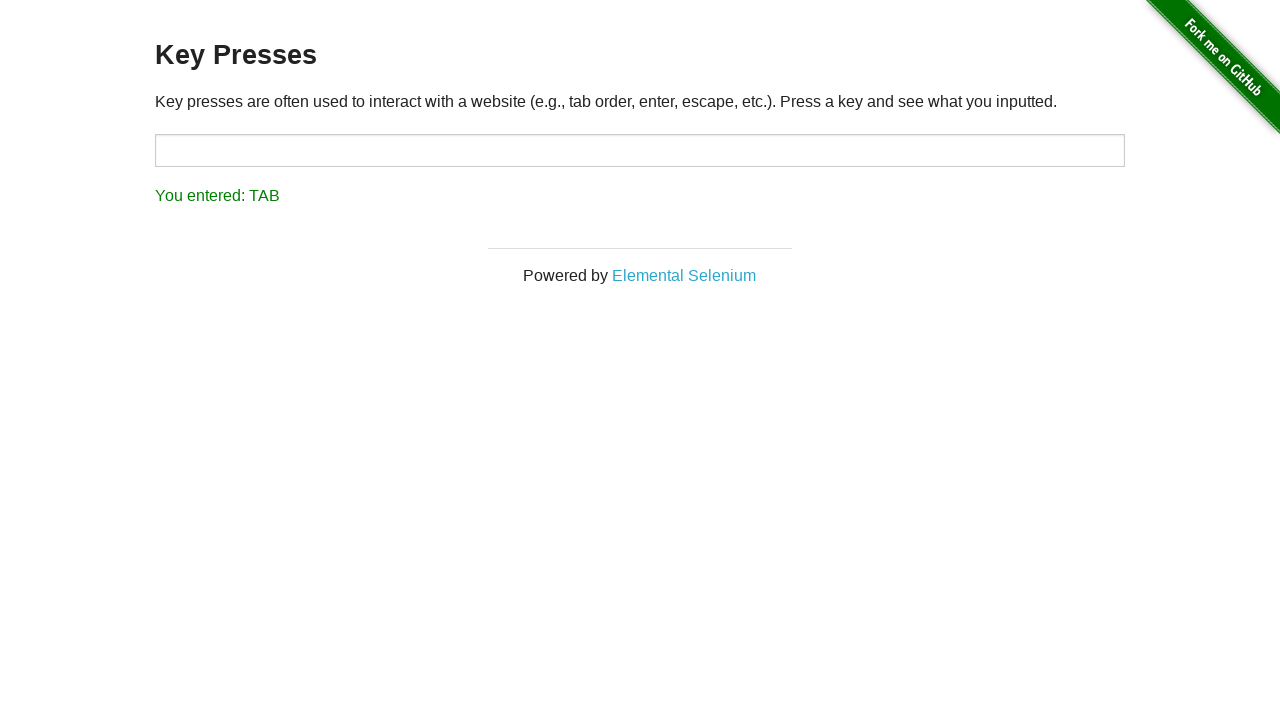

Waited for result element to appear
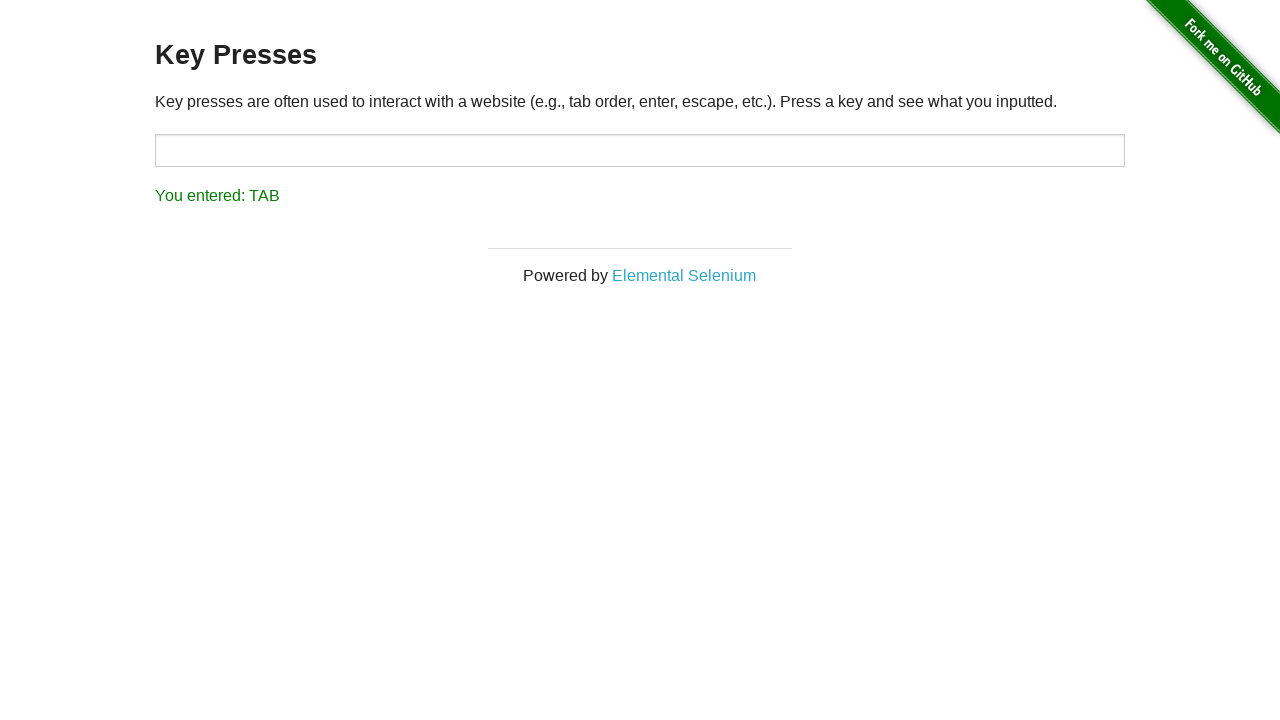

Retrieved text content from result element
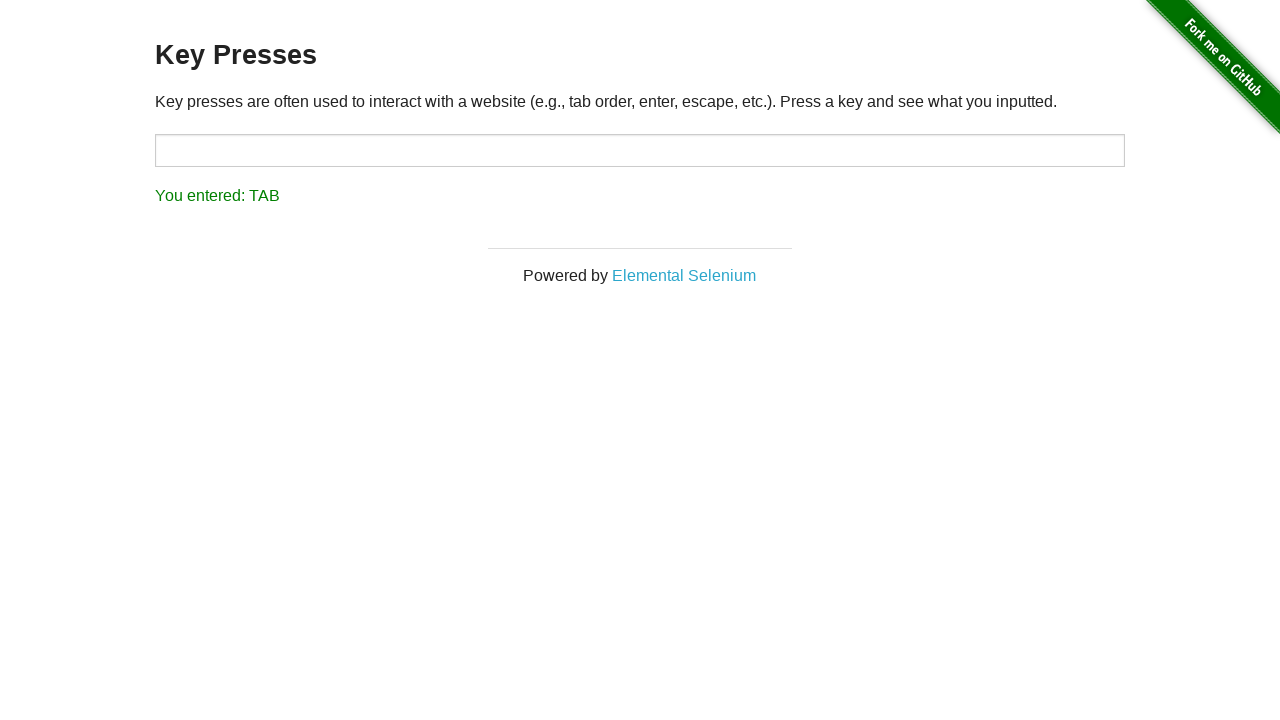

Verified that result text correctly displays 'You entered: TAB'
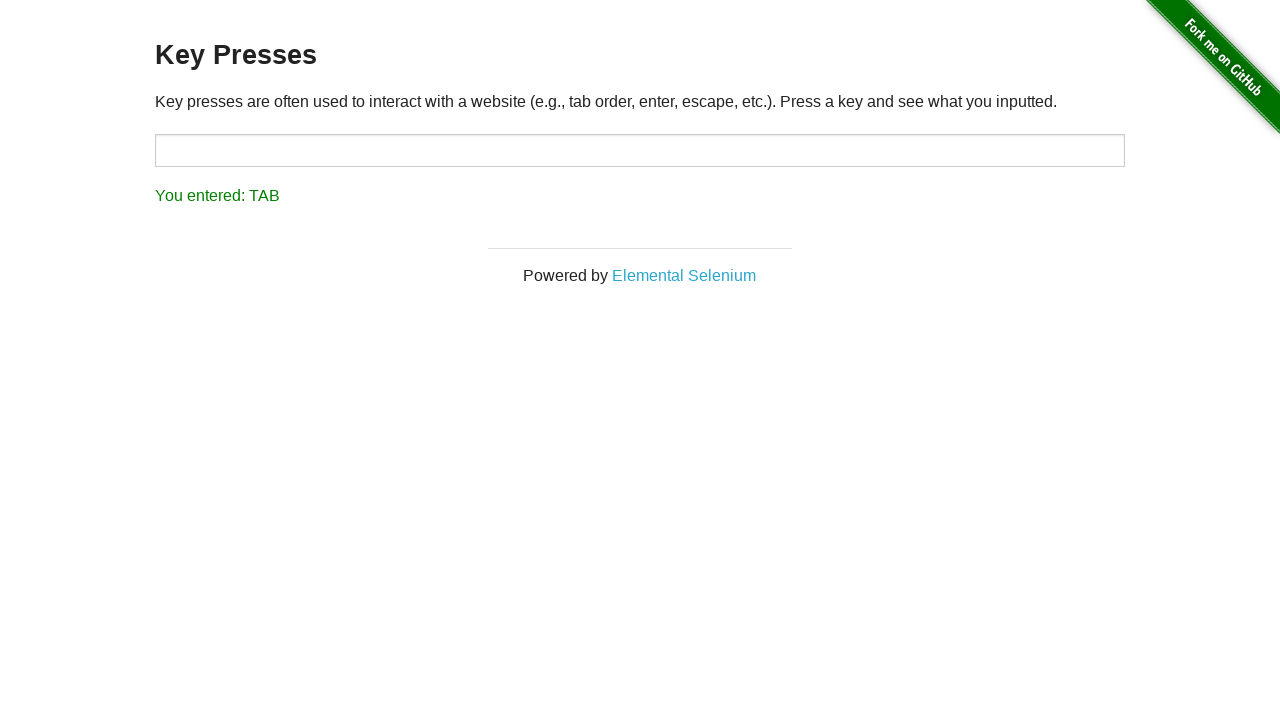

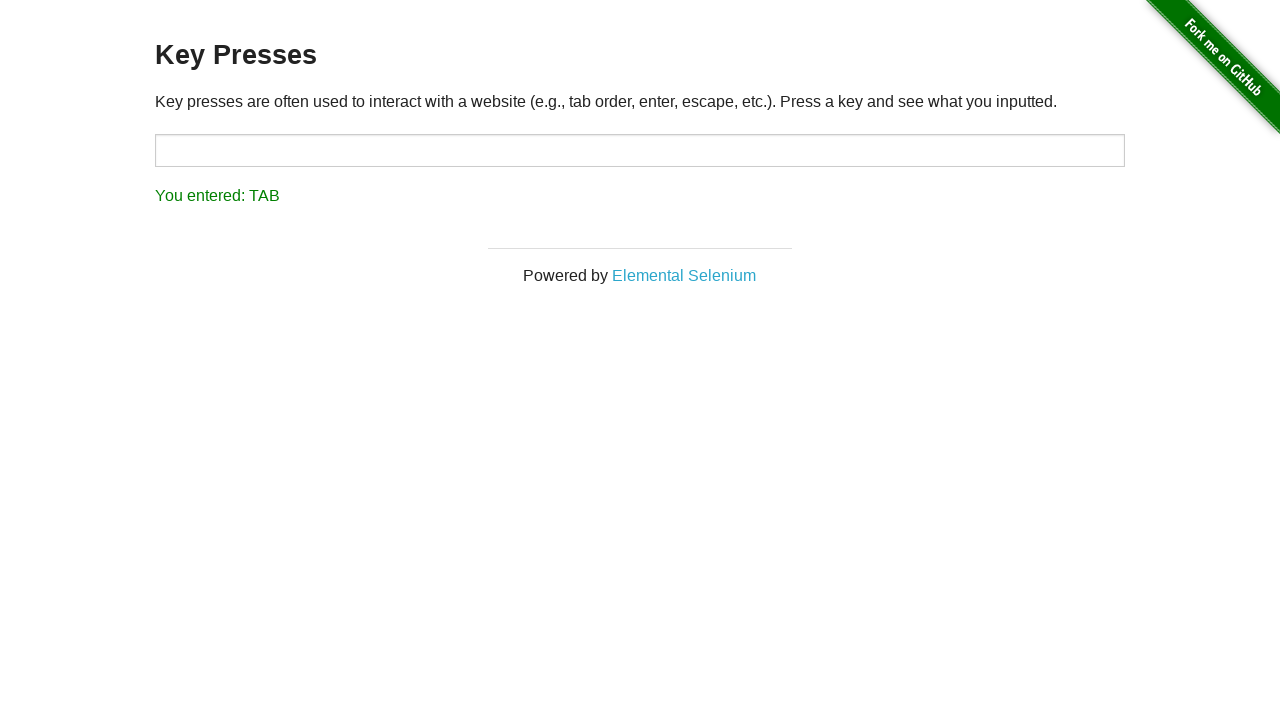